Navigates to StreetEasy real estate website and double-clicks on the 'Choose neighborhoods or boroughs' text element to interact with the location selector.

Starting URL: https://streeteasy.com/

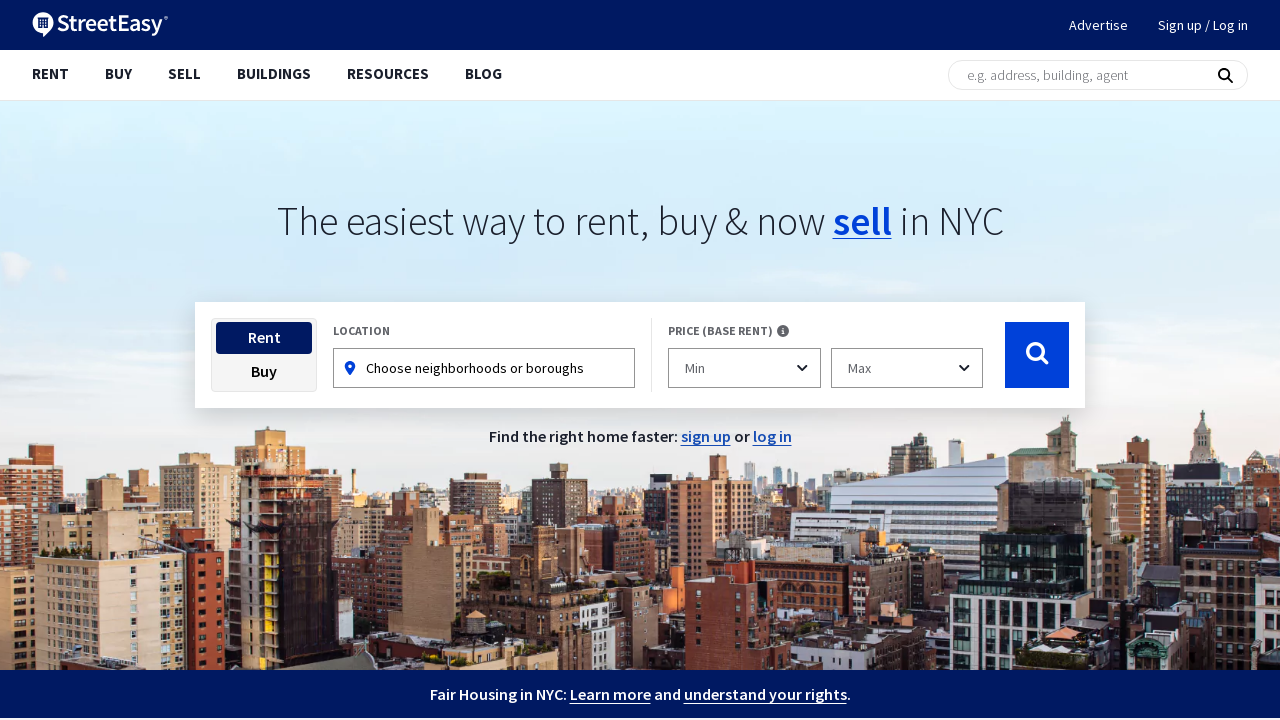

Navigated to StreetEasy homepage
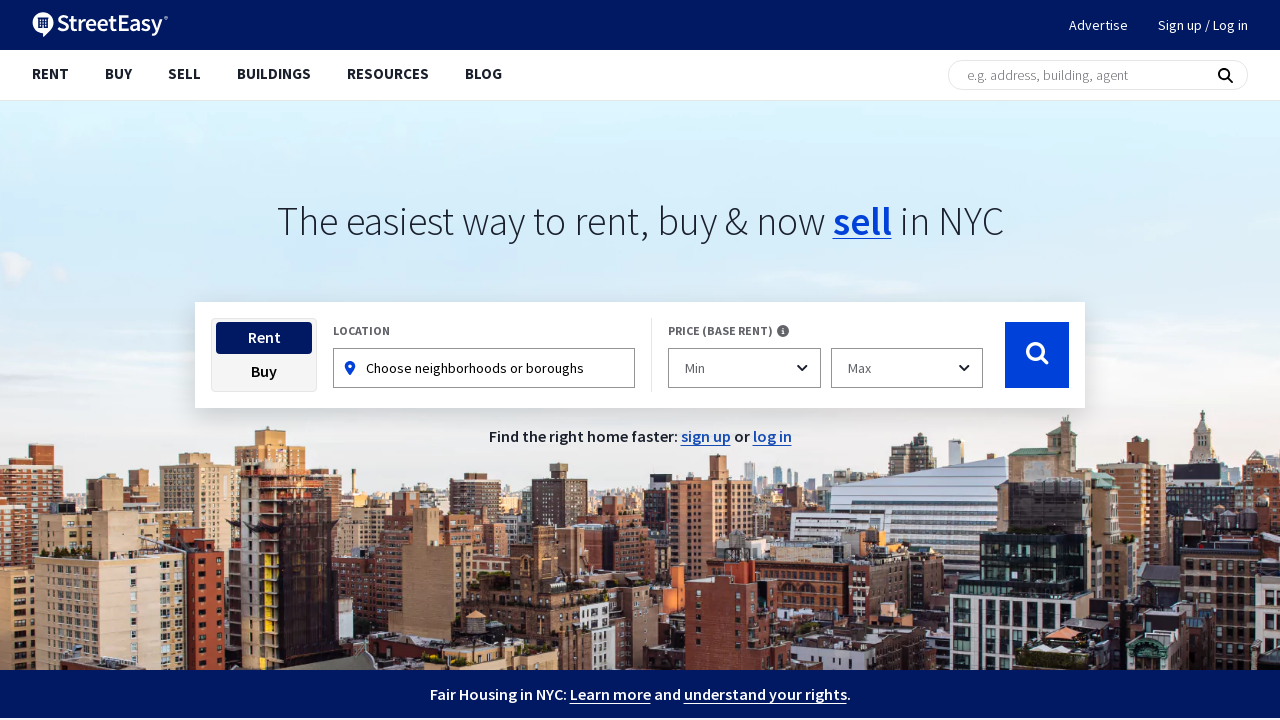

Double-clicked on 'Choose neighborhoods or boroughs' text element to open location selector at (484, 368) on internal:text="Choose neighborhoods or boroughs"i
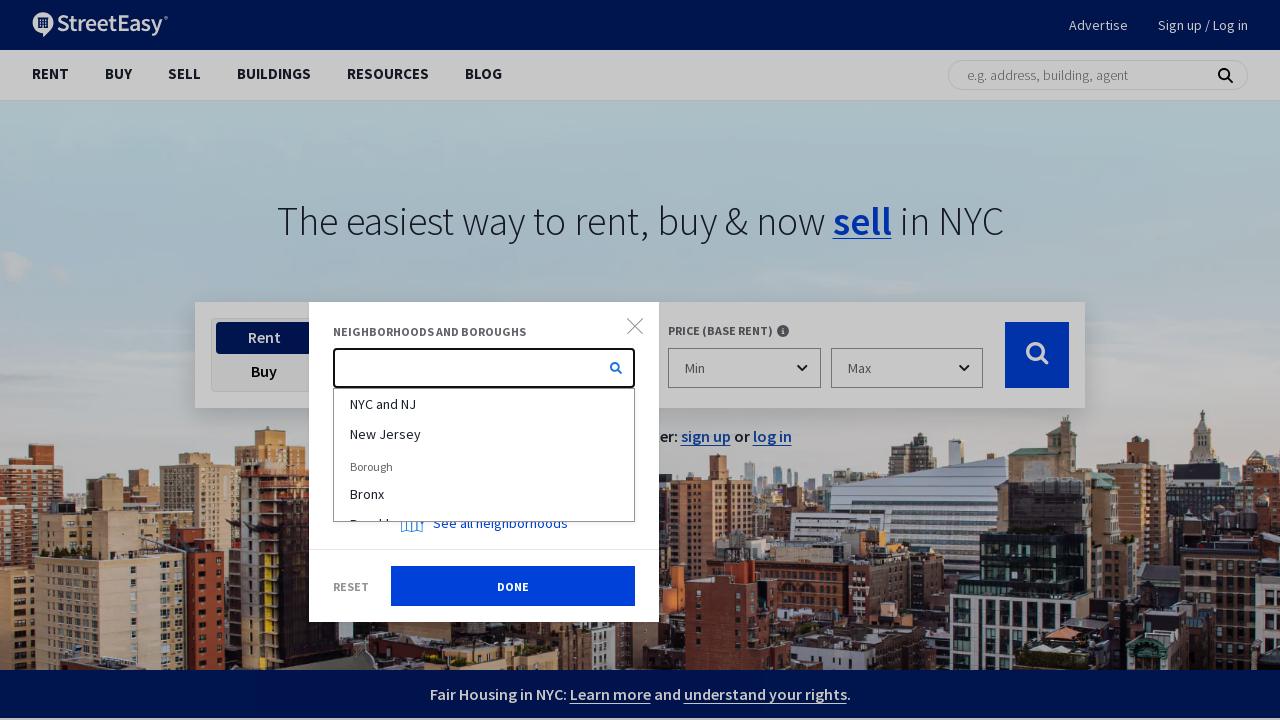

Waited for UI changes to complete
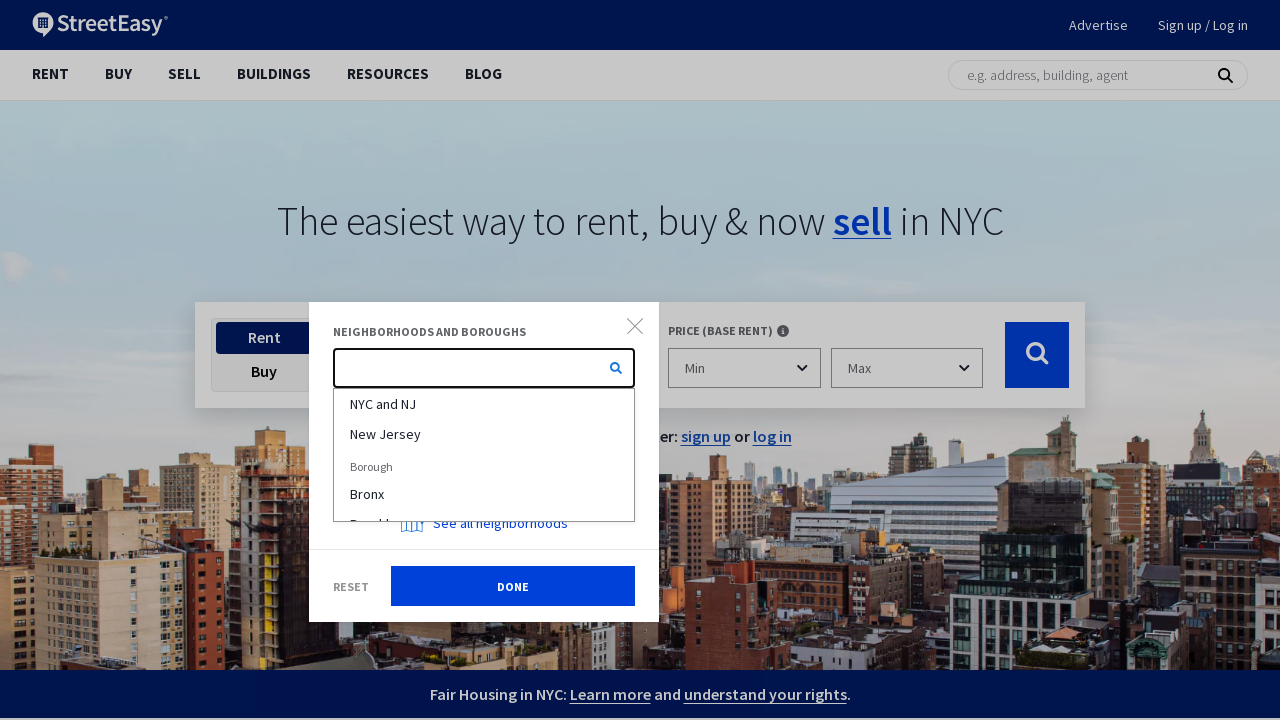

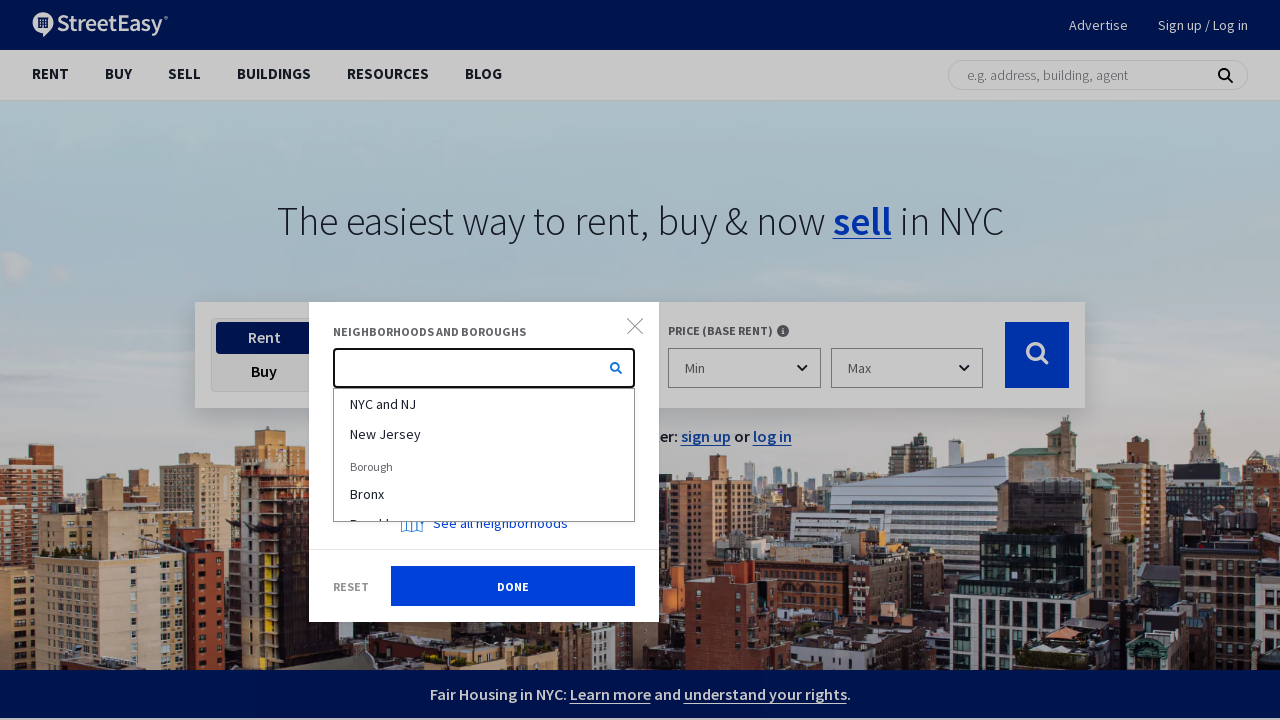